Tests drag and hold functionality on jQuery UI's draggable demo by clicking and holding a draggable element and moving it to a new position

Starting URL: https://jqueryui.com/draggable/

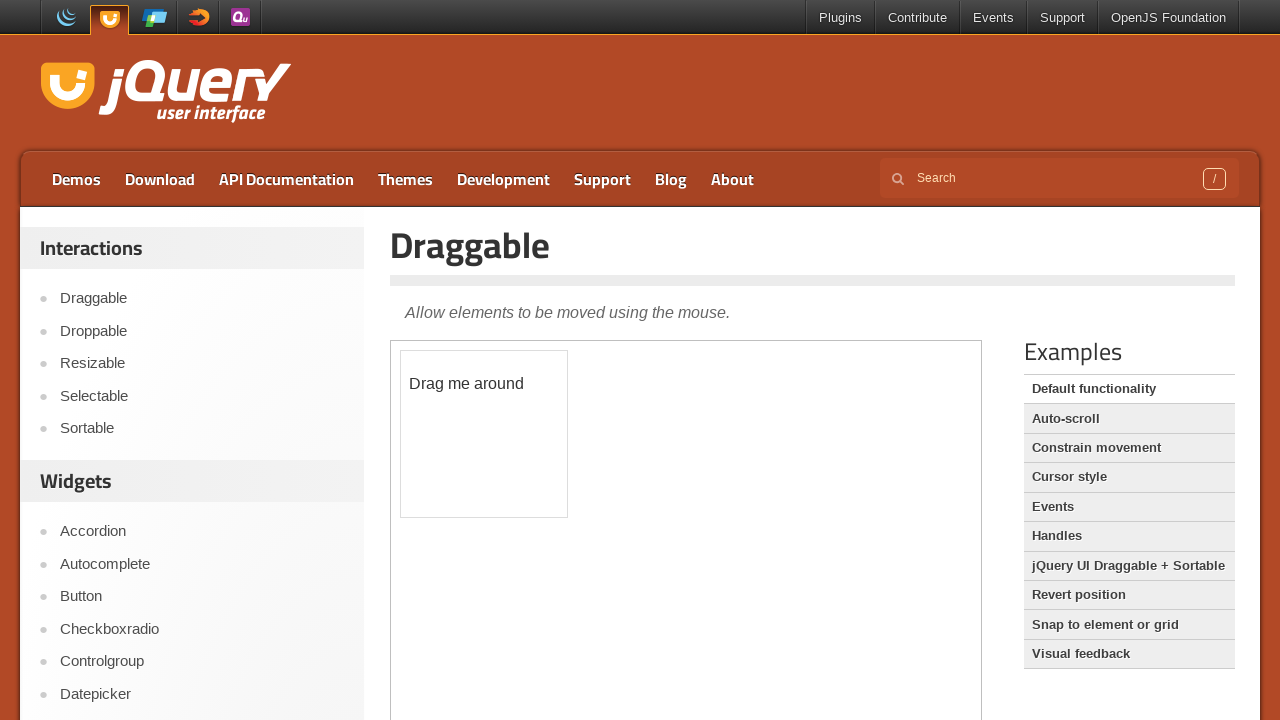

Located the first iframe containing the draggable demo
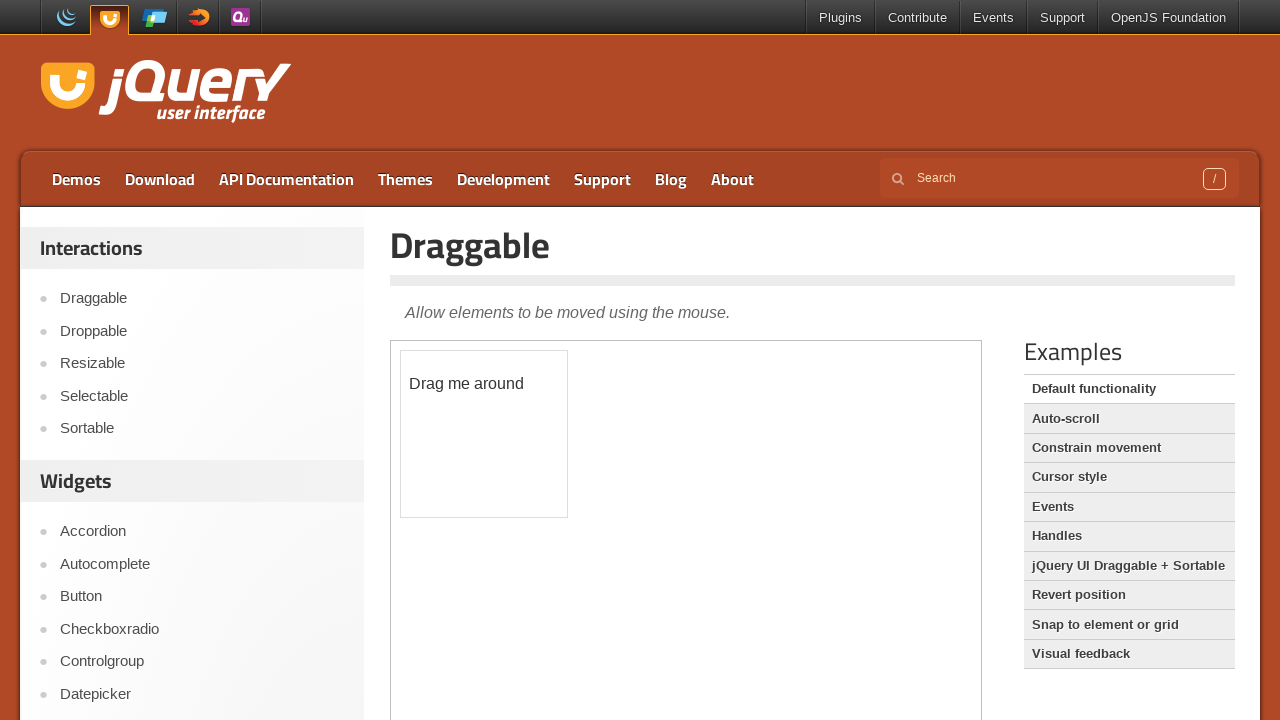

Located the draggable element with id 'draggable'
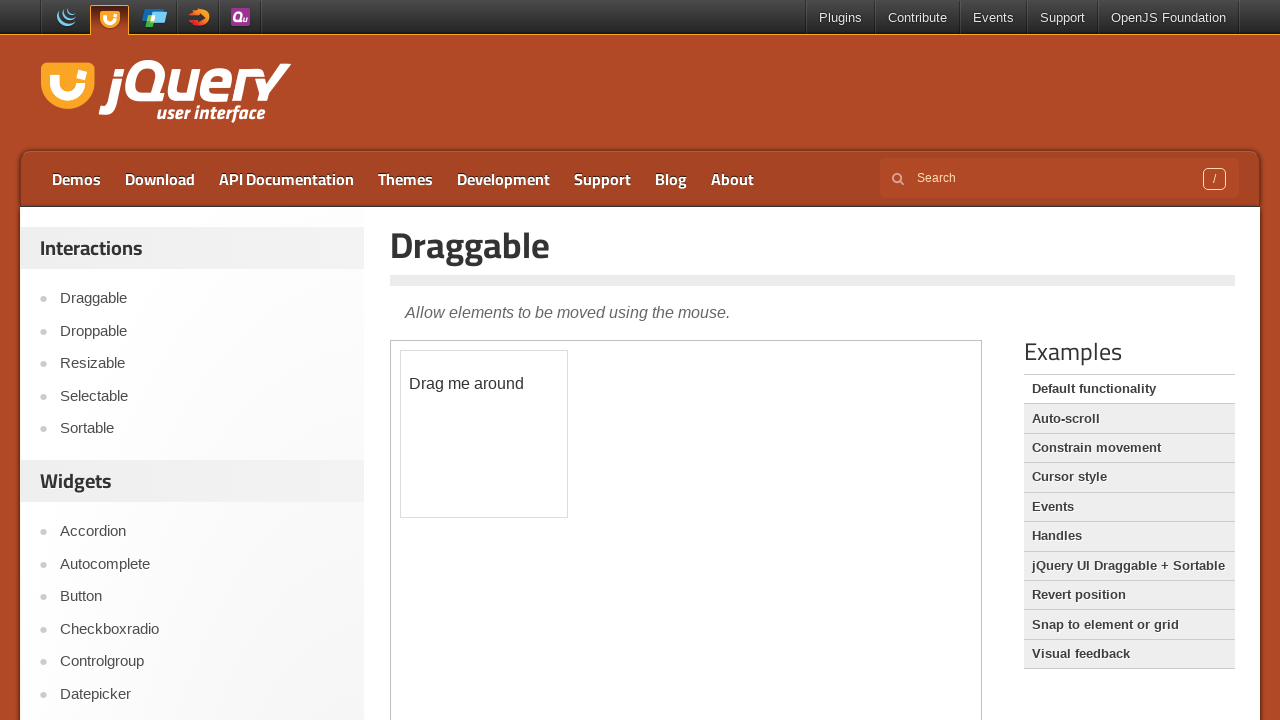

Dragged and held the draggable element and moved it by offset (40px right, 30px down) at (441, 381)
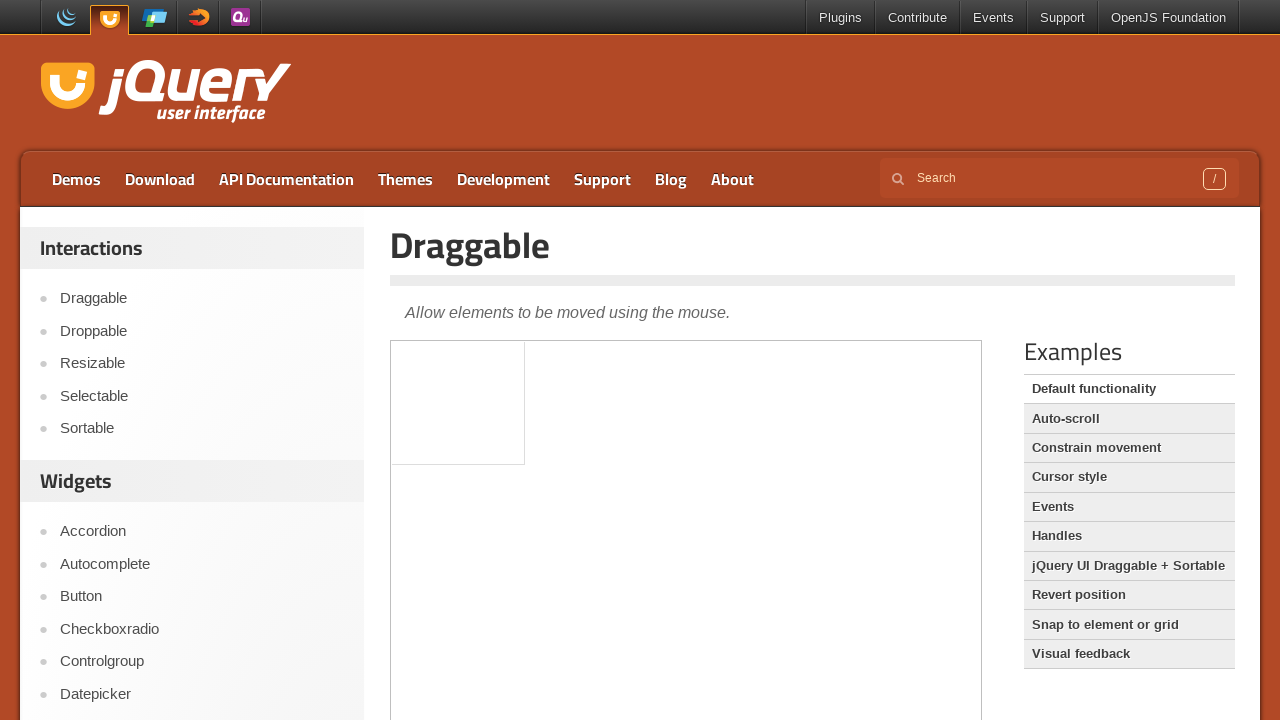

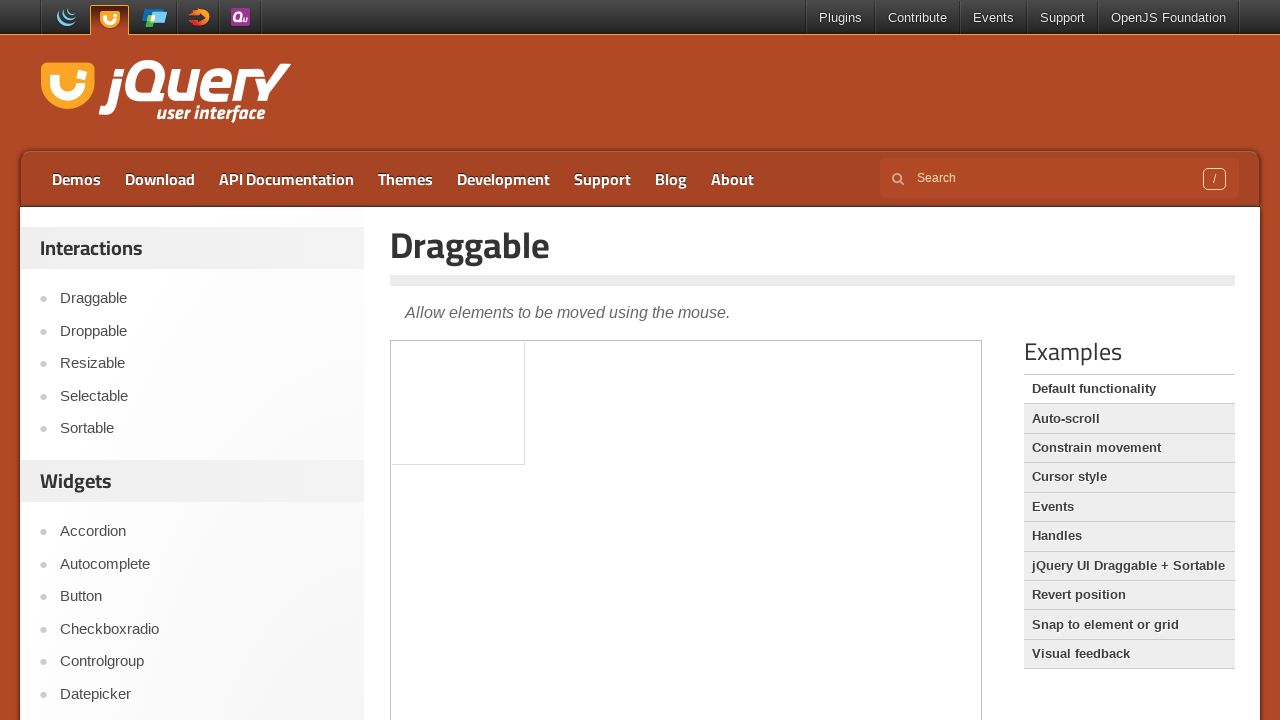